Tests dynamic loading by clicking Start button and waiting for loading indicator to disappear before verifying "Hello World!" text

Starting URL: https://automationfc.github.io/dynamic-loading/

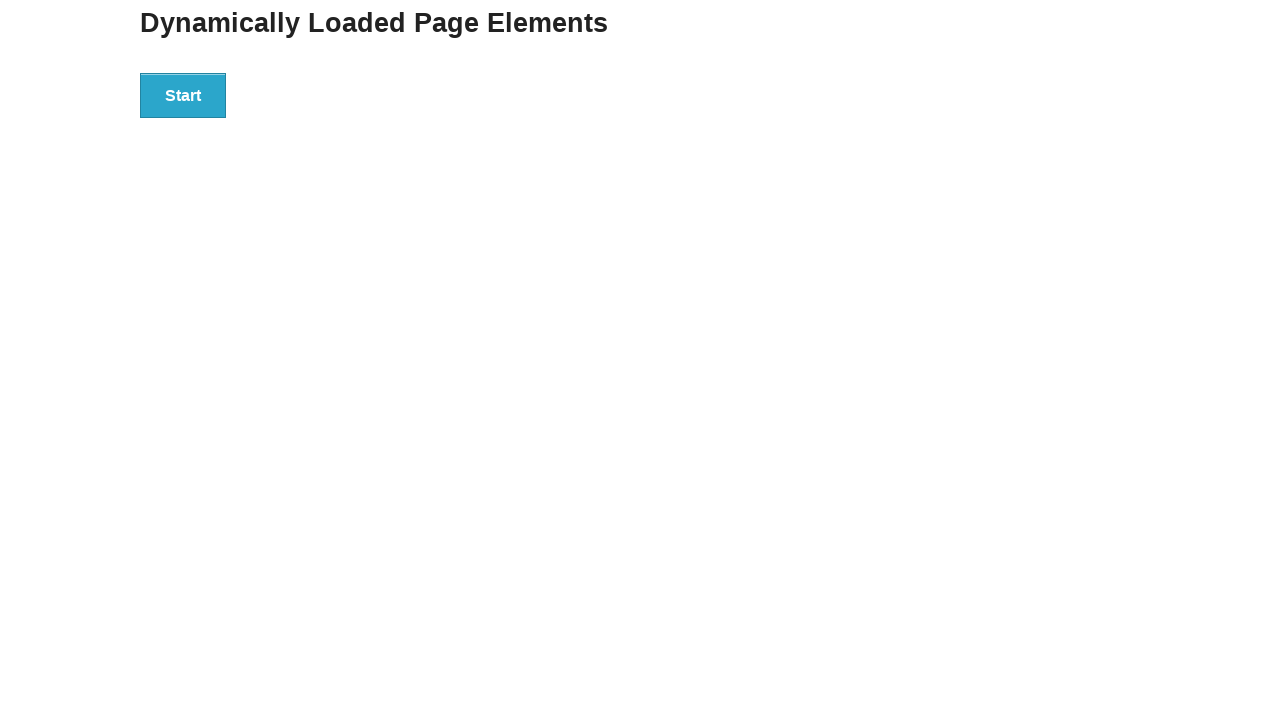

Navigated to dynamic loading test page
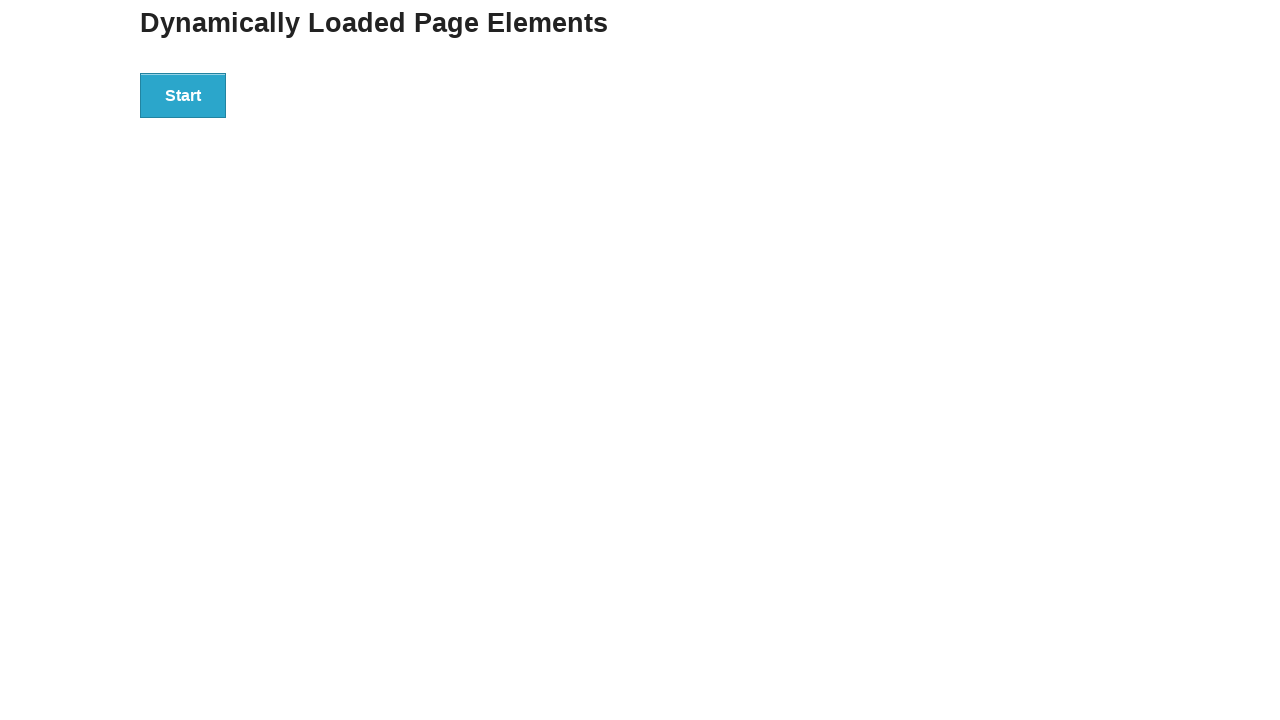

Clicked Start button to trigger dynamic loading at (183, 95) on xpath=//button[text()='Start']
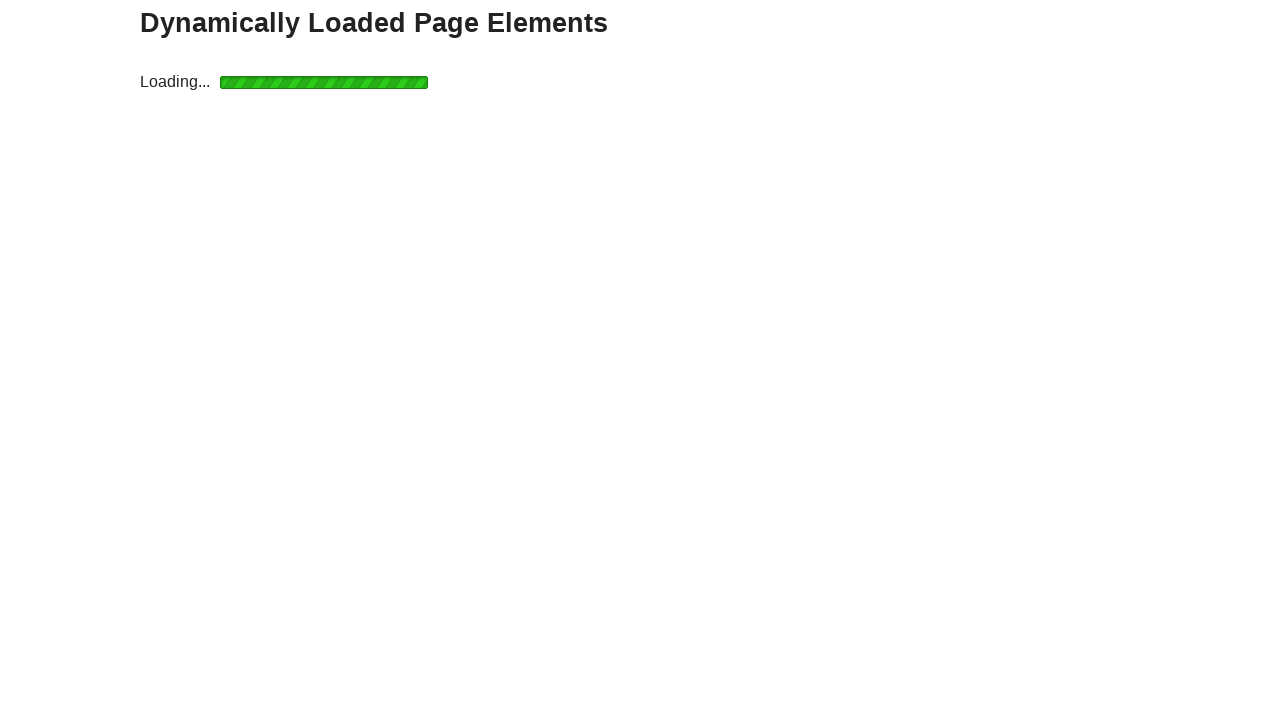

Loading indicator disappeared
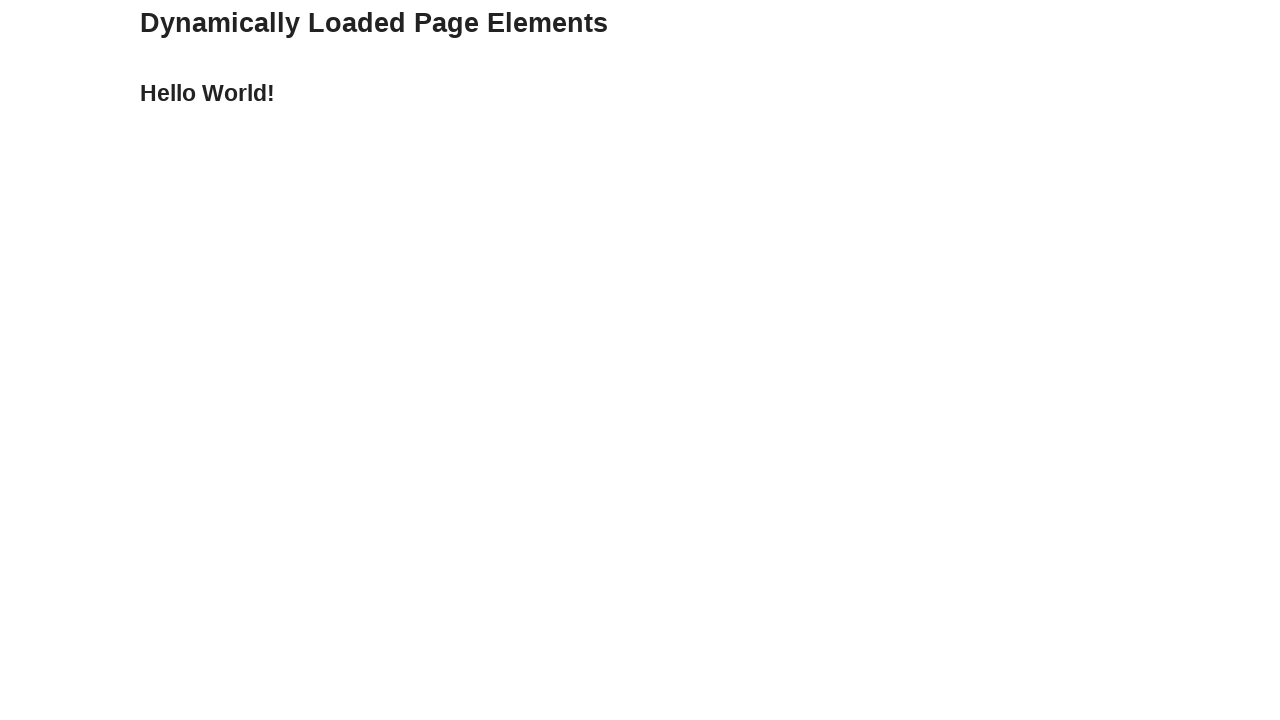

Verified 'Hello World!' text is visible
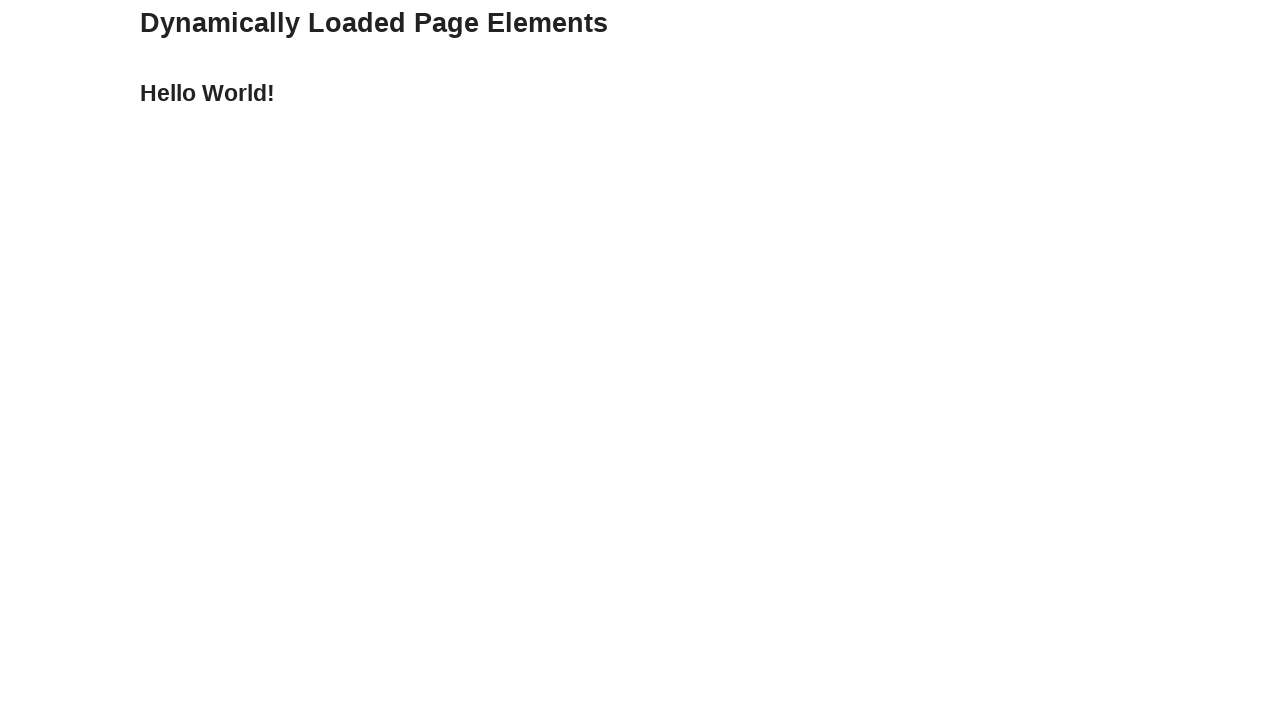

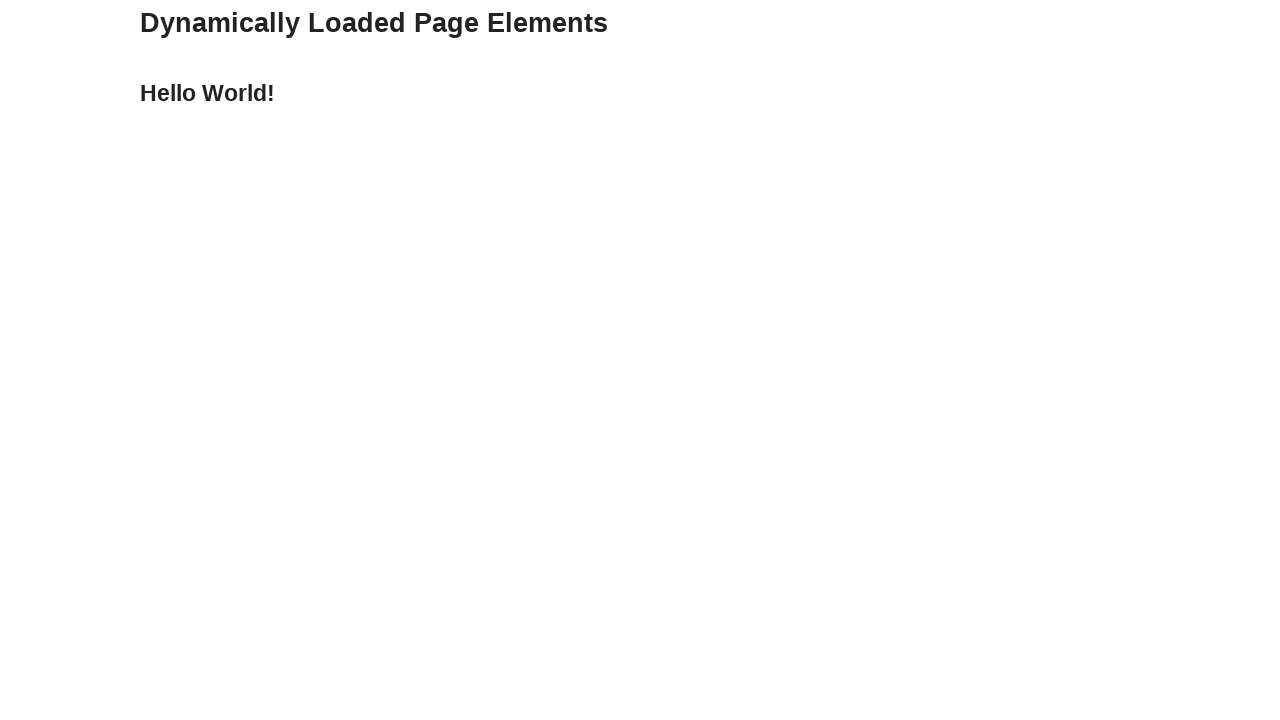